Tests an e-commerce vegetable shopping site by searching for products containing 'ca', verifying the filtered results count, adding items to cart, and validating the brand logo text.

Starting URL: https://rahulshettyacademy.com/seleniumPractise/#/

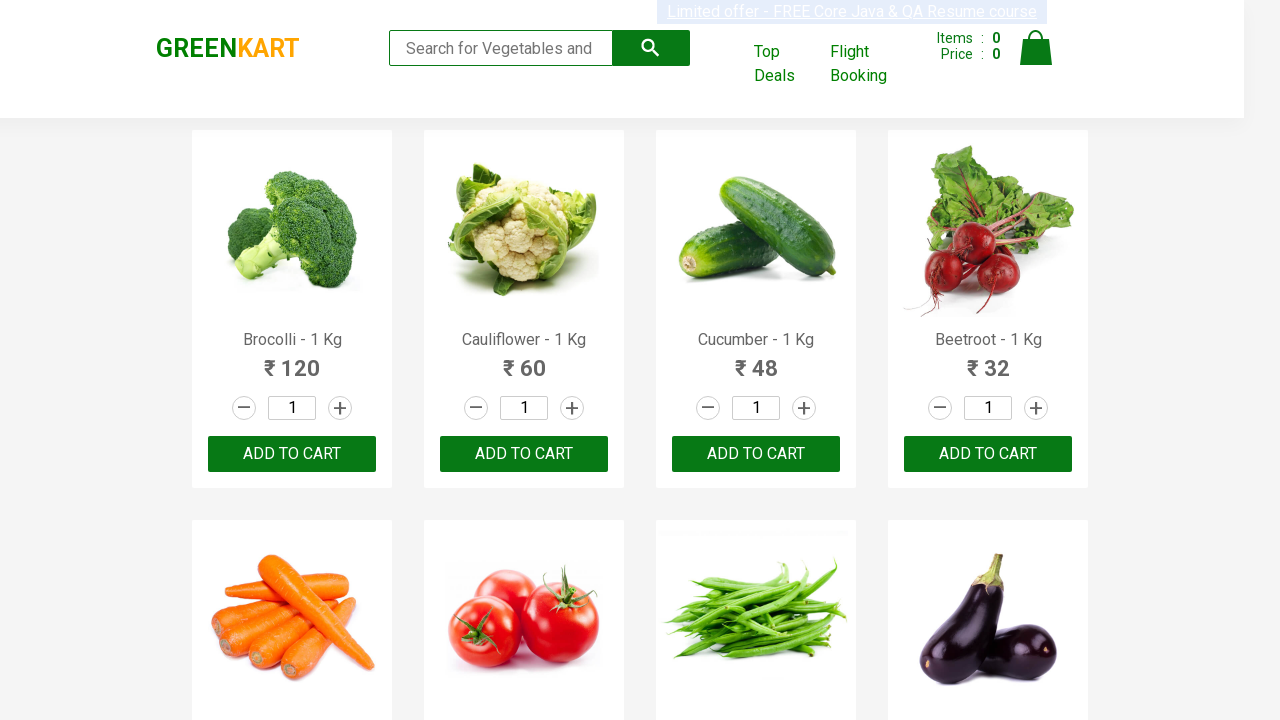

Filled search box with 'ca' to filter products on .search-keyword
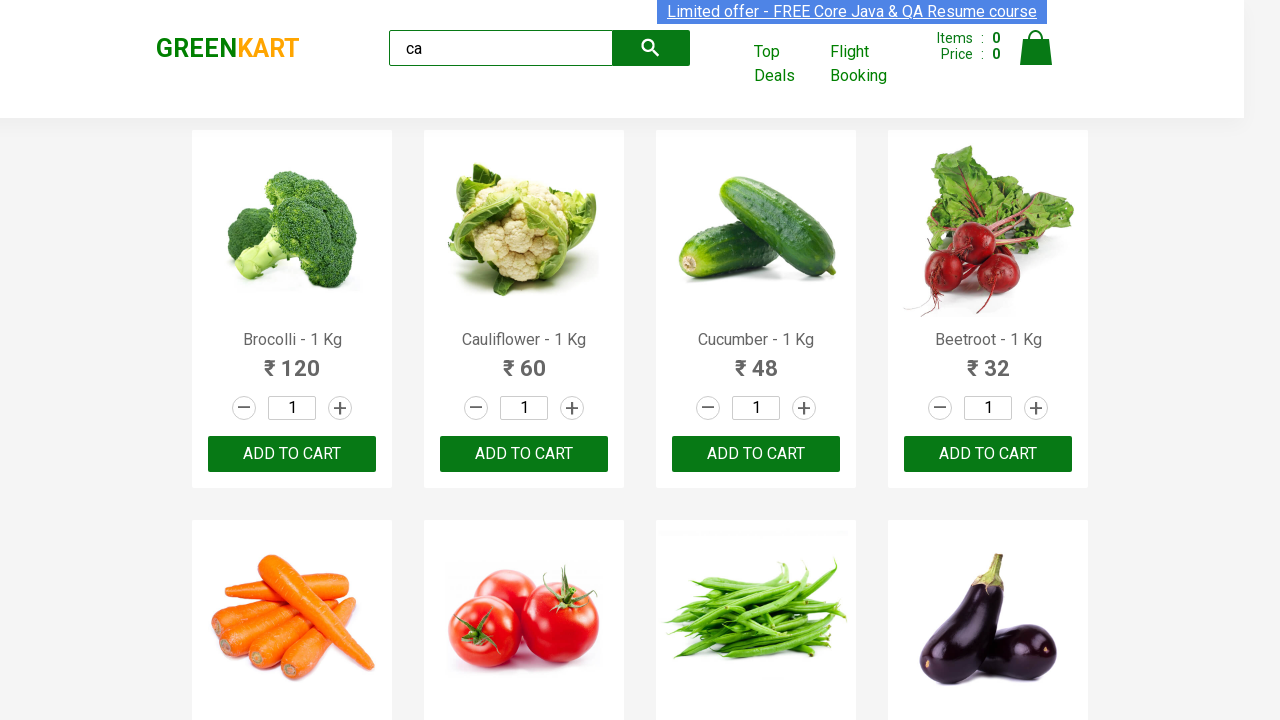

Waited 2 seconds for search results to filter
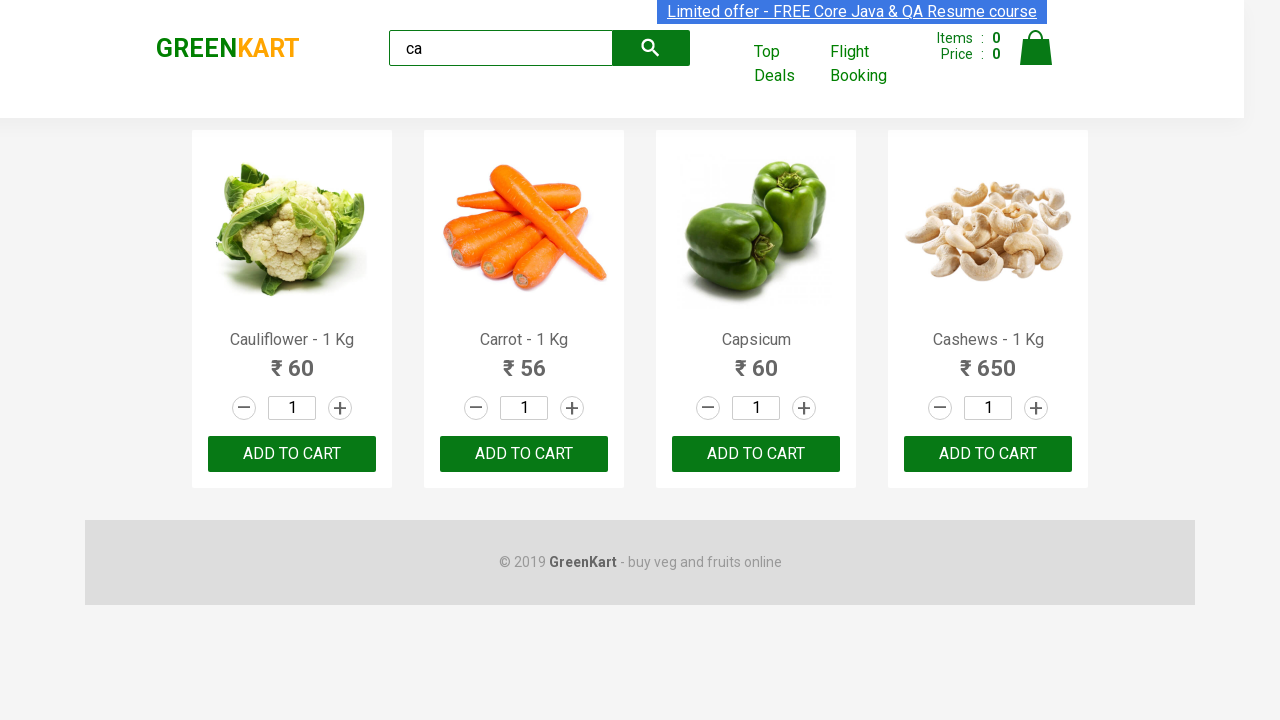

Waited for visible products to load
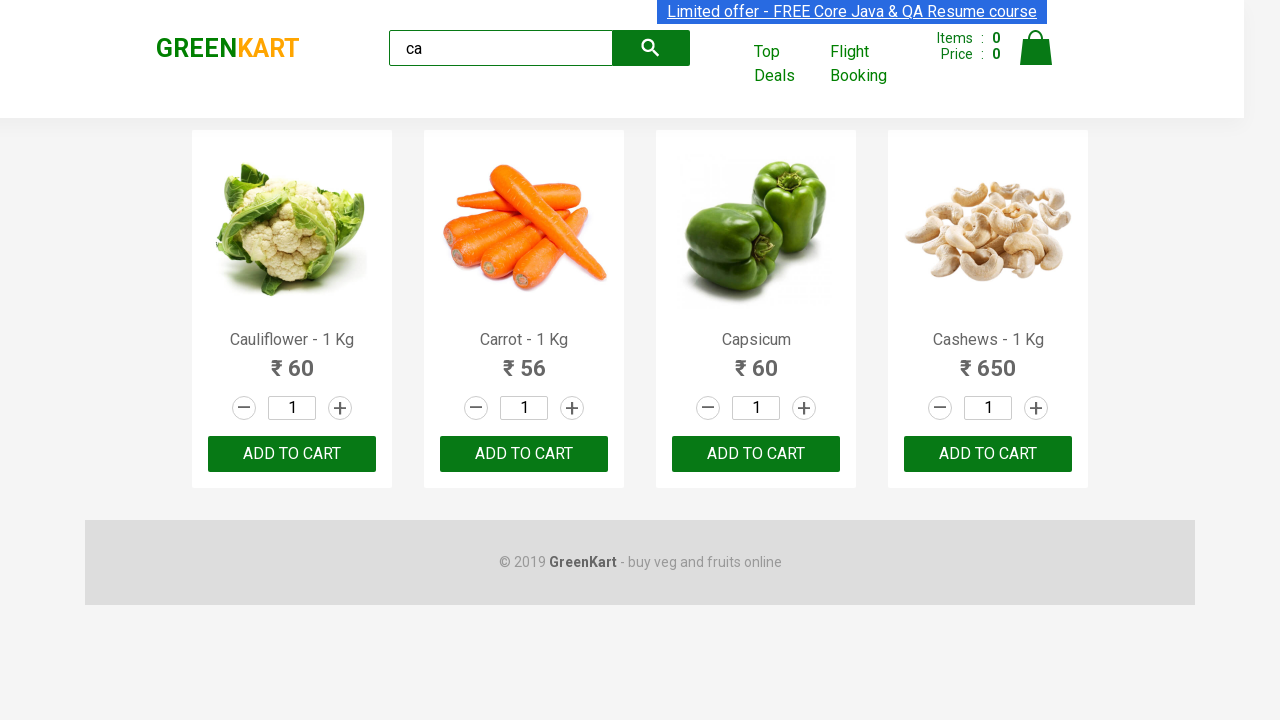

Verified that 4 products are displayed as expected
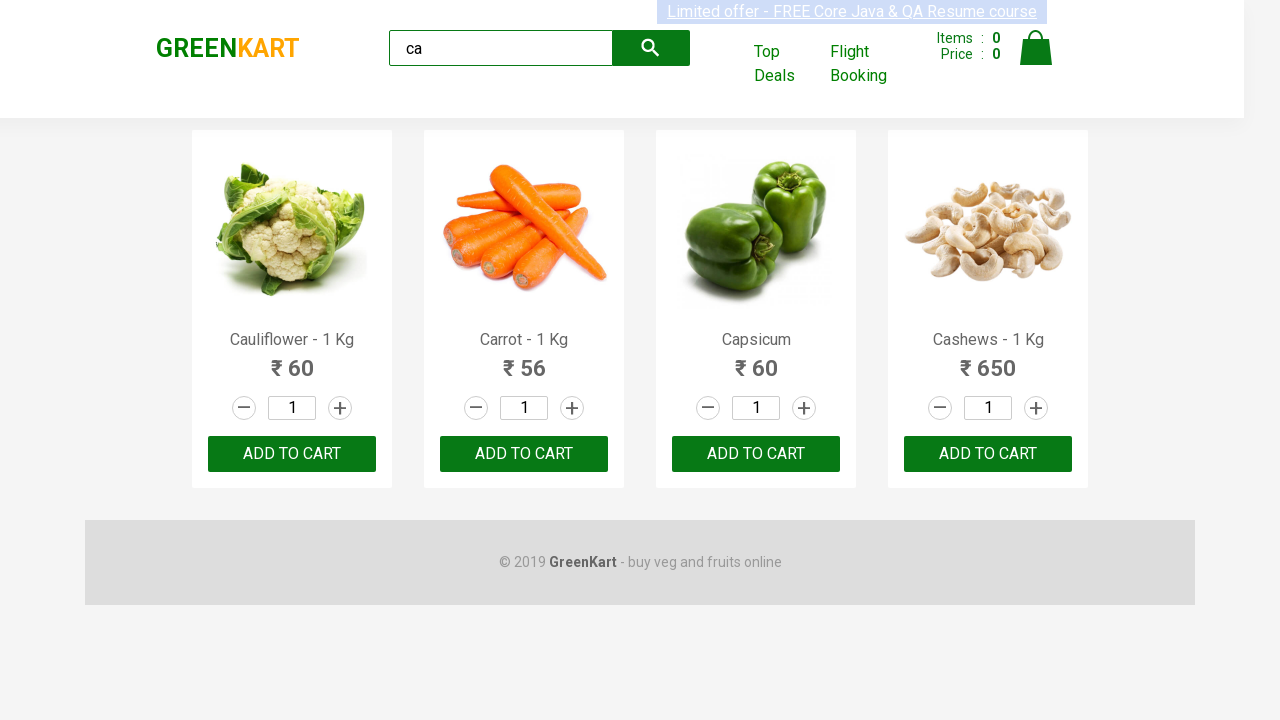

Clicked ADD TO CART on the second product at (524, 454) on .products .product >> nth=1 >> text=ADD TO CART
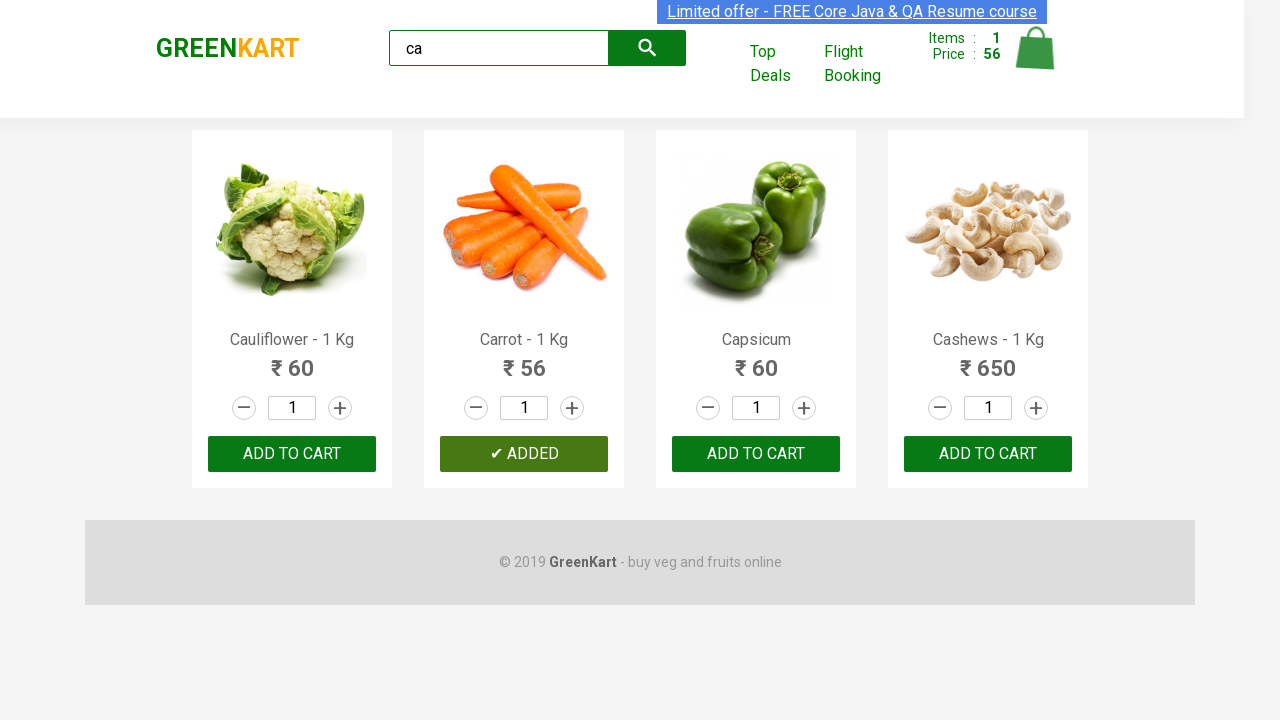

Found and clicked ADD TO CART for Cashews product (index 3) at (988, 454) on .products .product >> nth=3 >> button
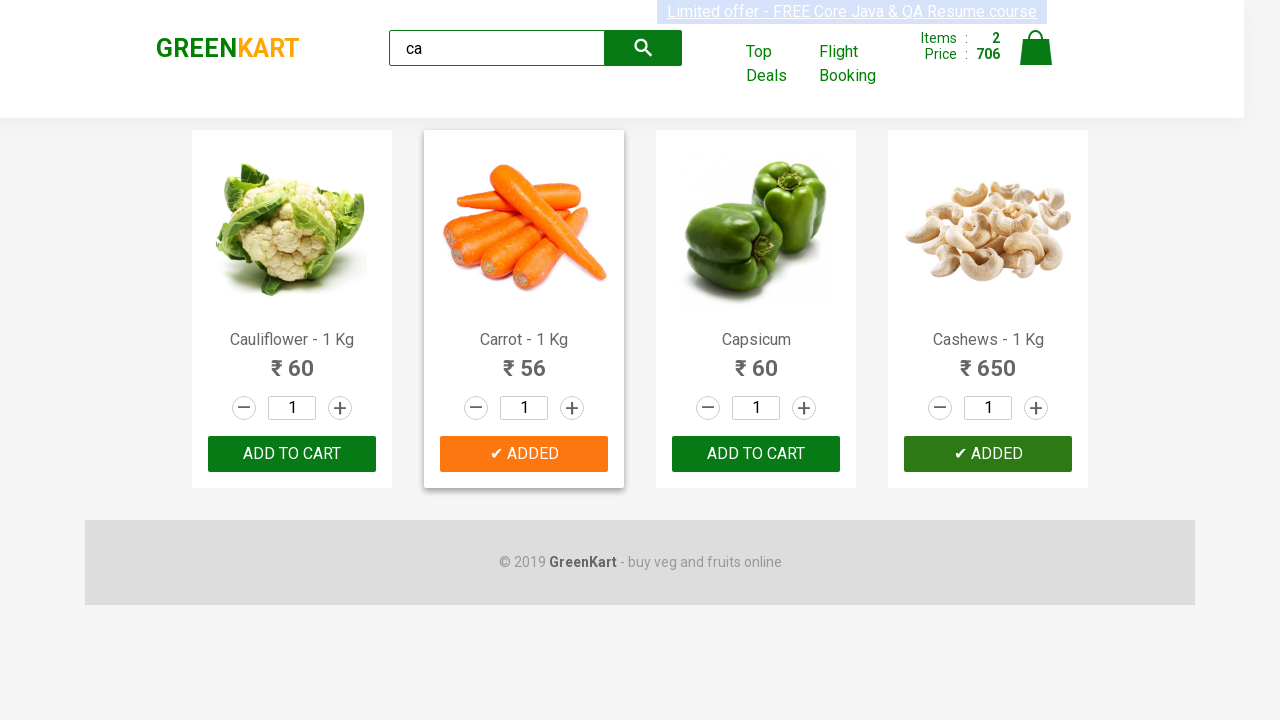

Verified brand logo text is 'GREENKART'
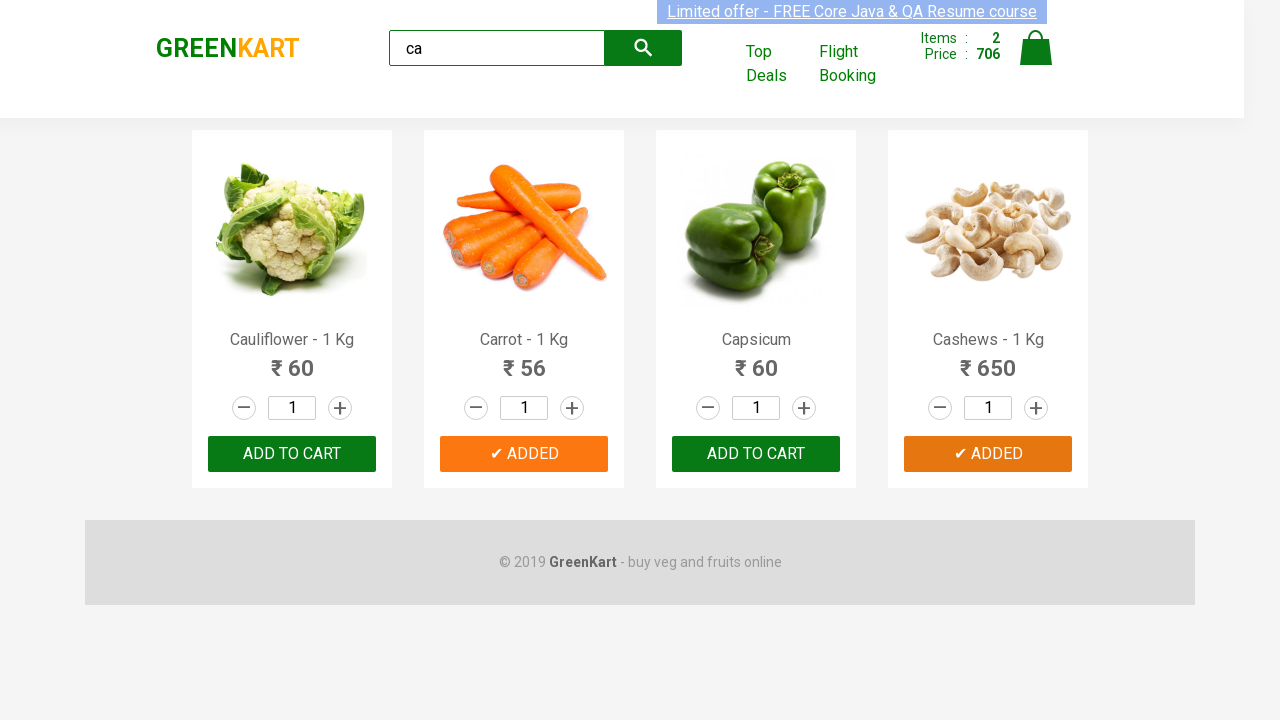

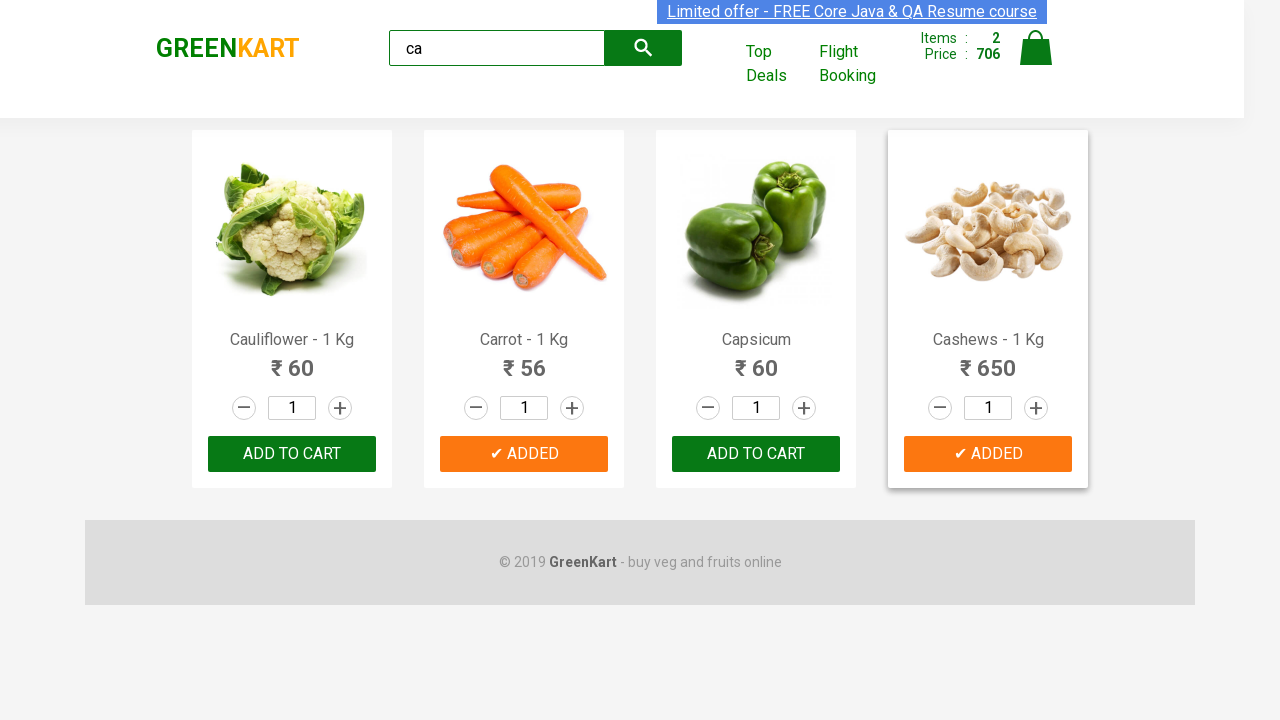